Tests lazy loading images with explicit timeout by waiting for the landscape image selector with a 10 second timeout

Starting URL: https://bonigarcia.dev/selenium-webdriver-java/loading-images.html

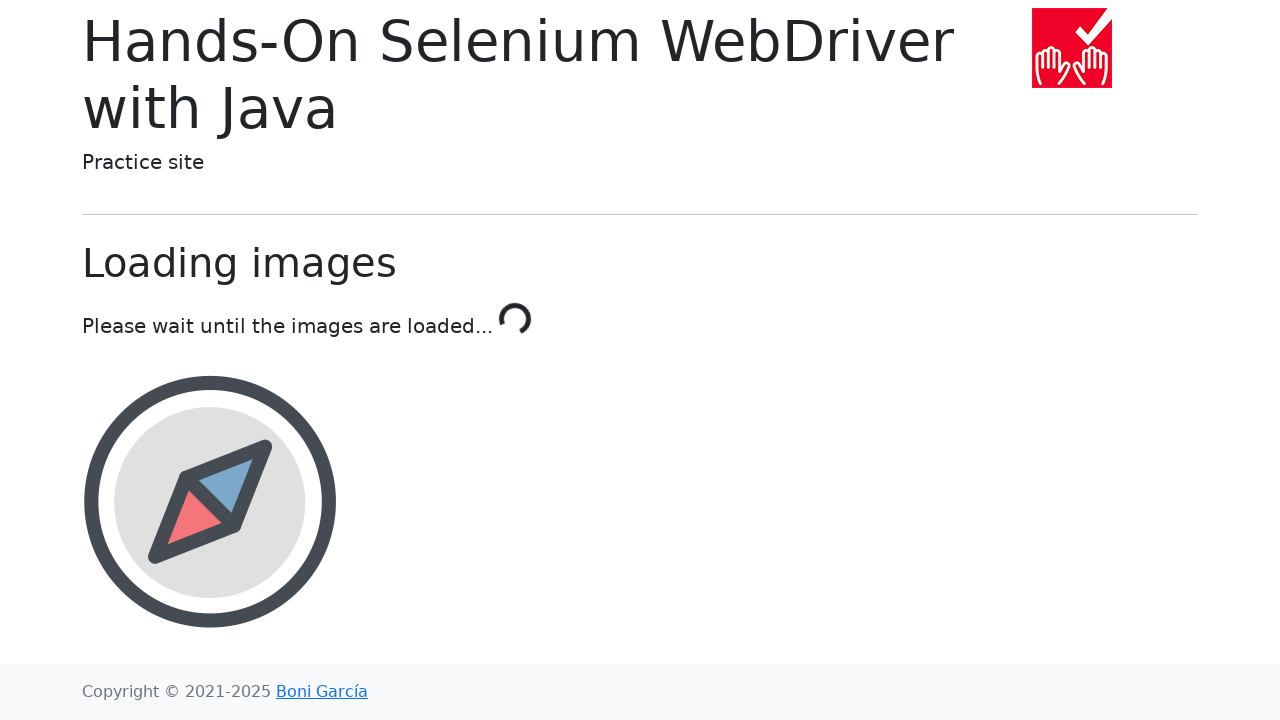

Waited for landscape image selector with 10 second timeout
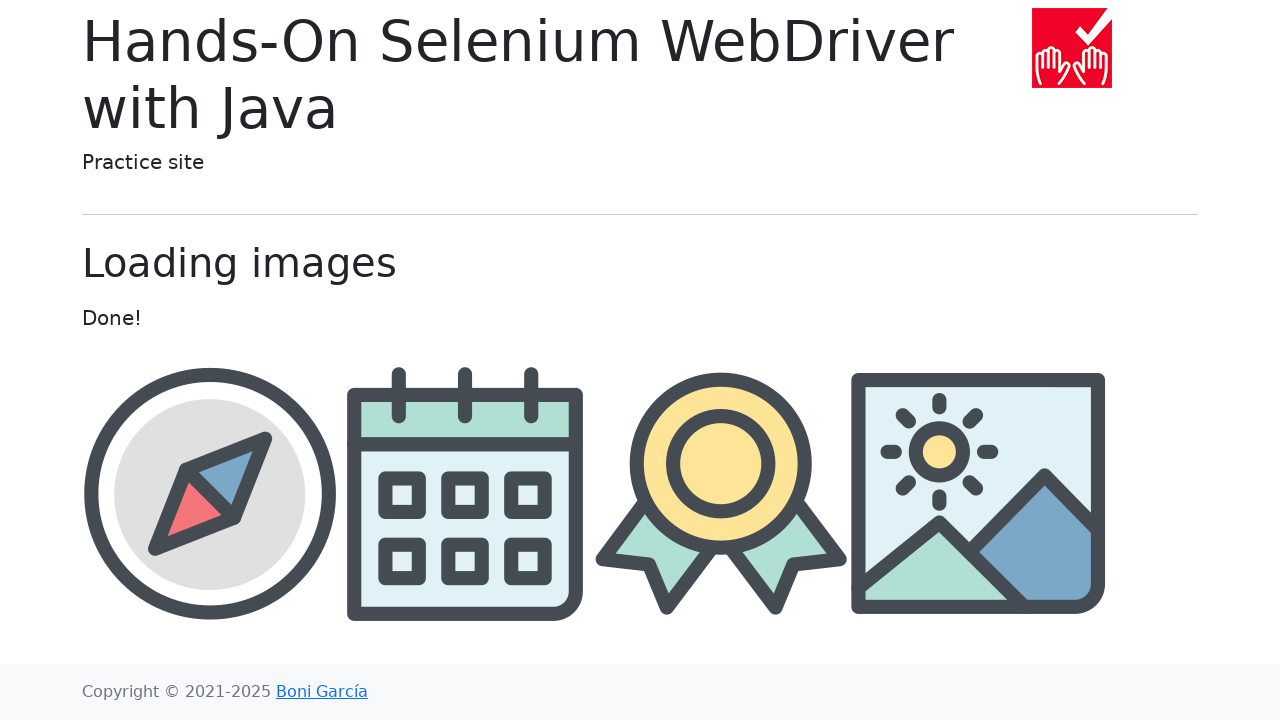

Verified landscape image src attribute contains 'landscape'
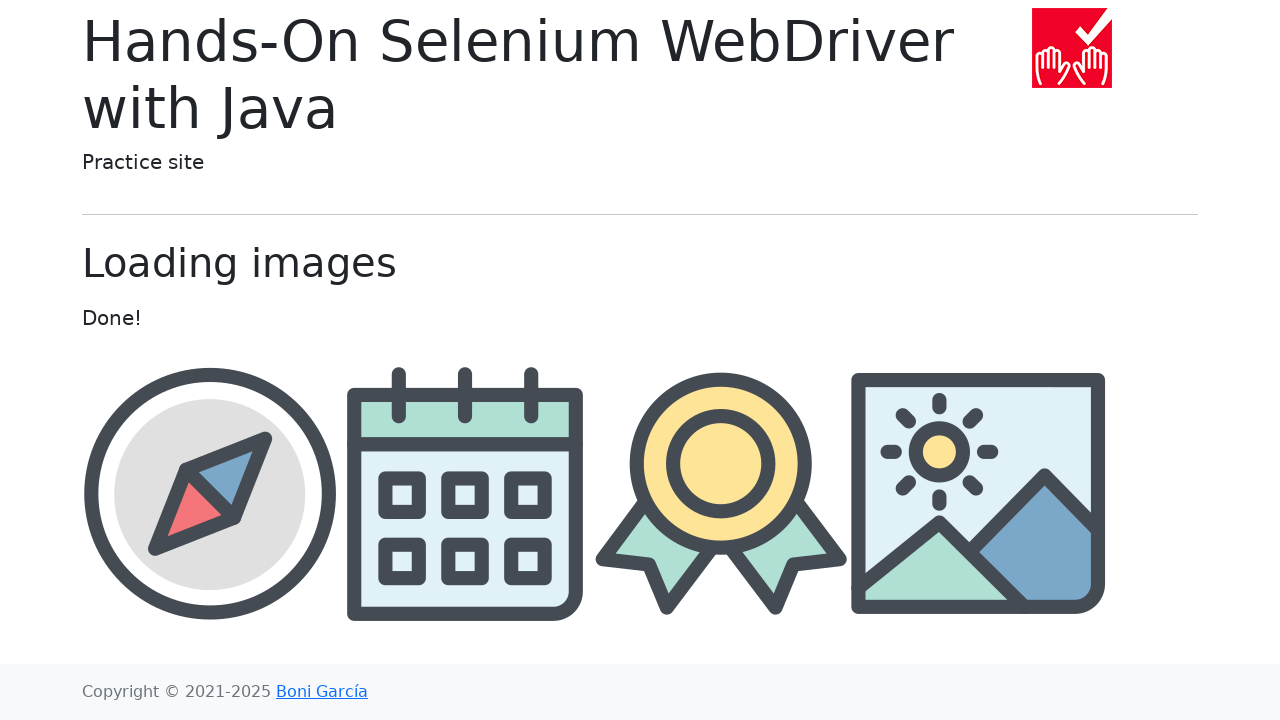

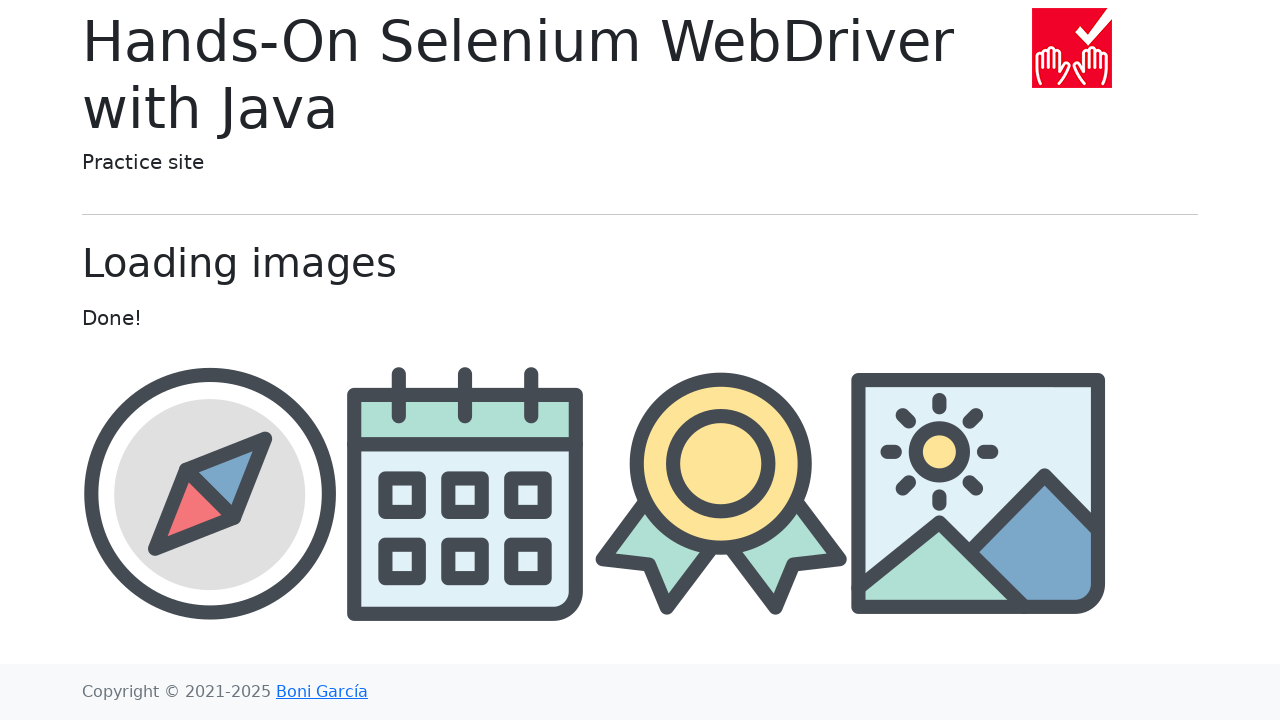